Tests the ANZ home loan borrowing calculator by entering living expenses and other loan details, then validates error messages and input field persistence

Starting URL: https://www.anz.com.au/personal/home-loans/calculators-tools/much-borrow/

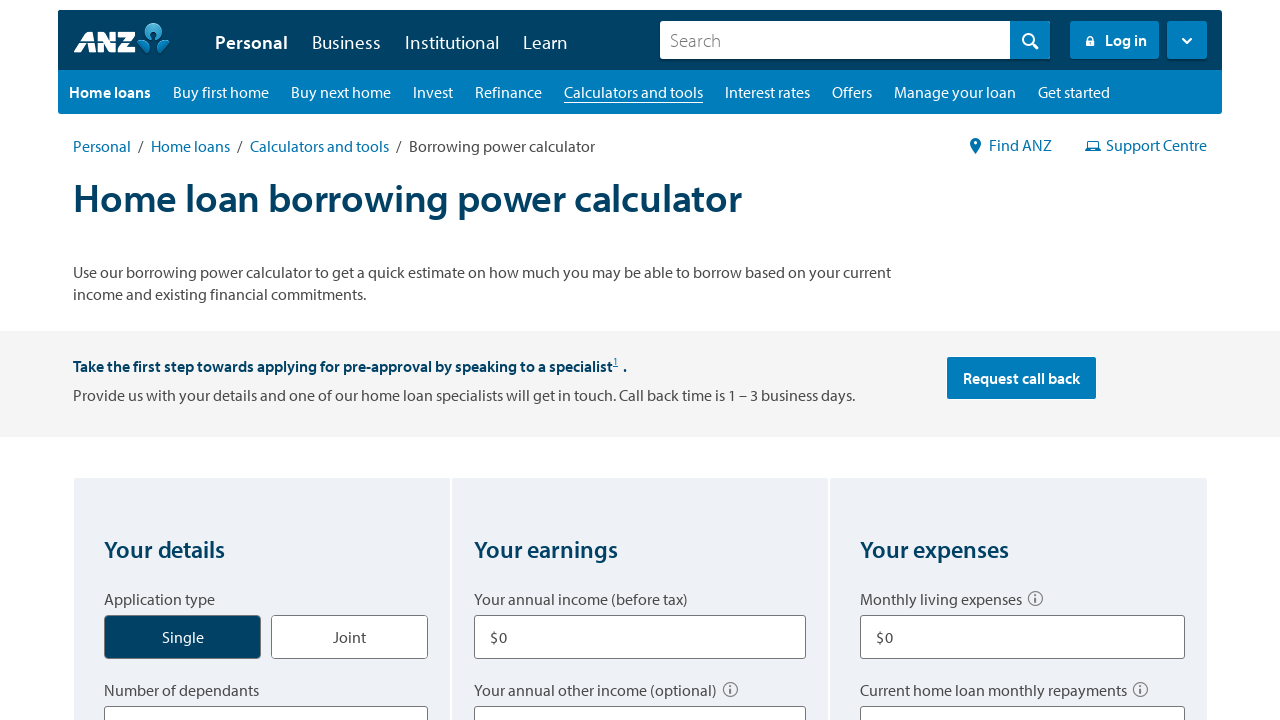

Waited for page to load with networkidle state
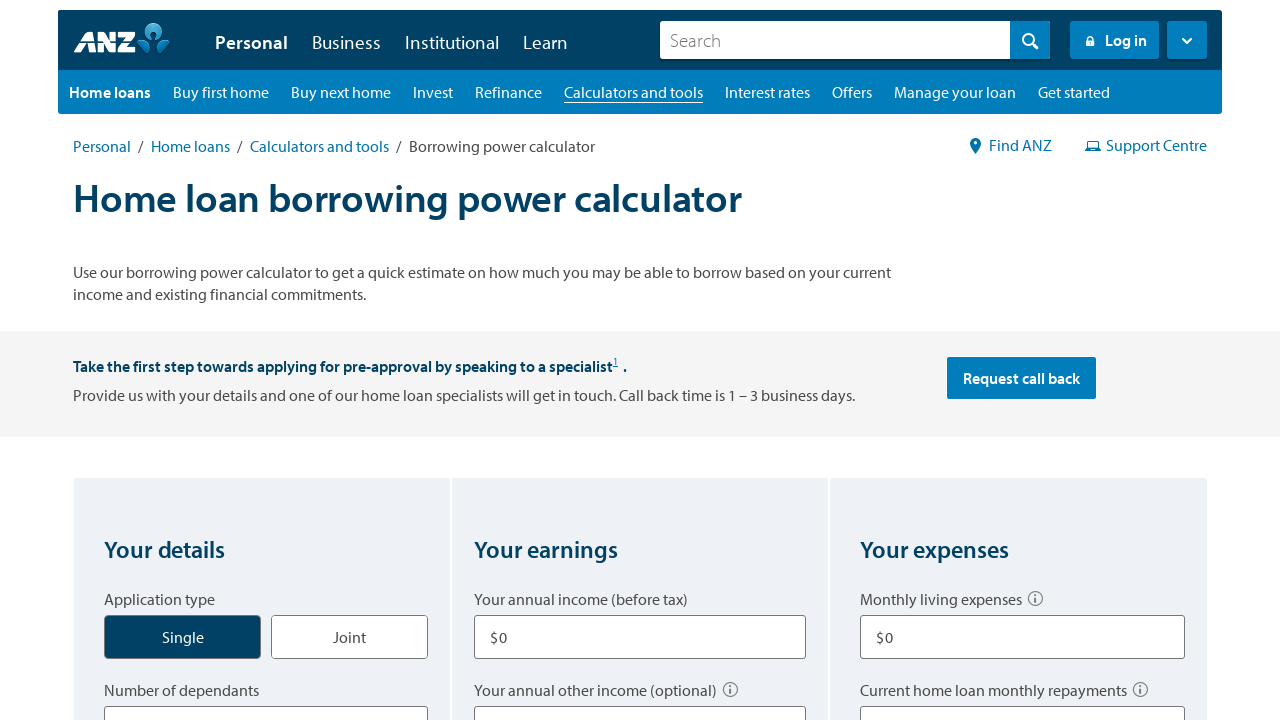

Clicked on living expenses field at (1022, 637) on #expenses
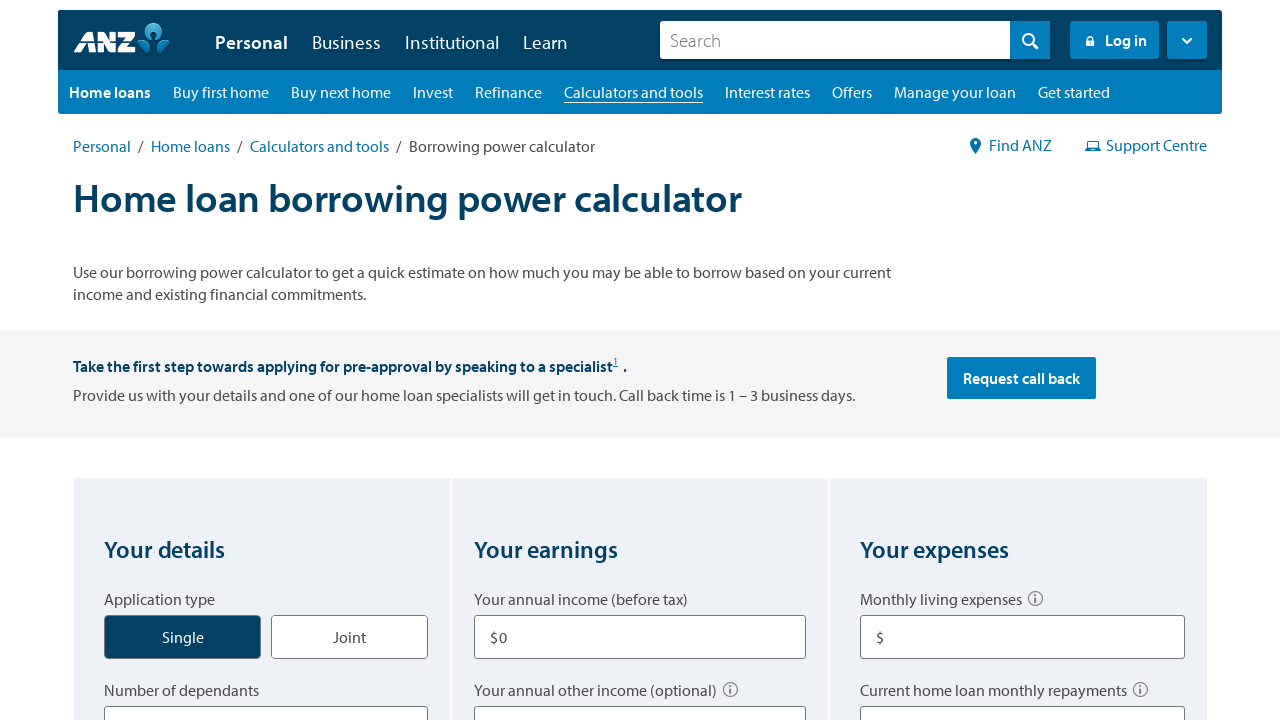

Entered living expenses value of 1 on #expenses
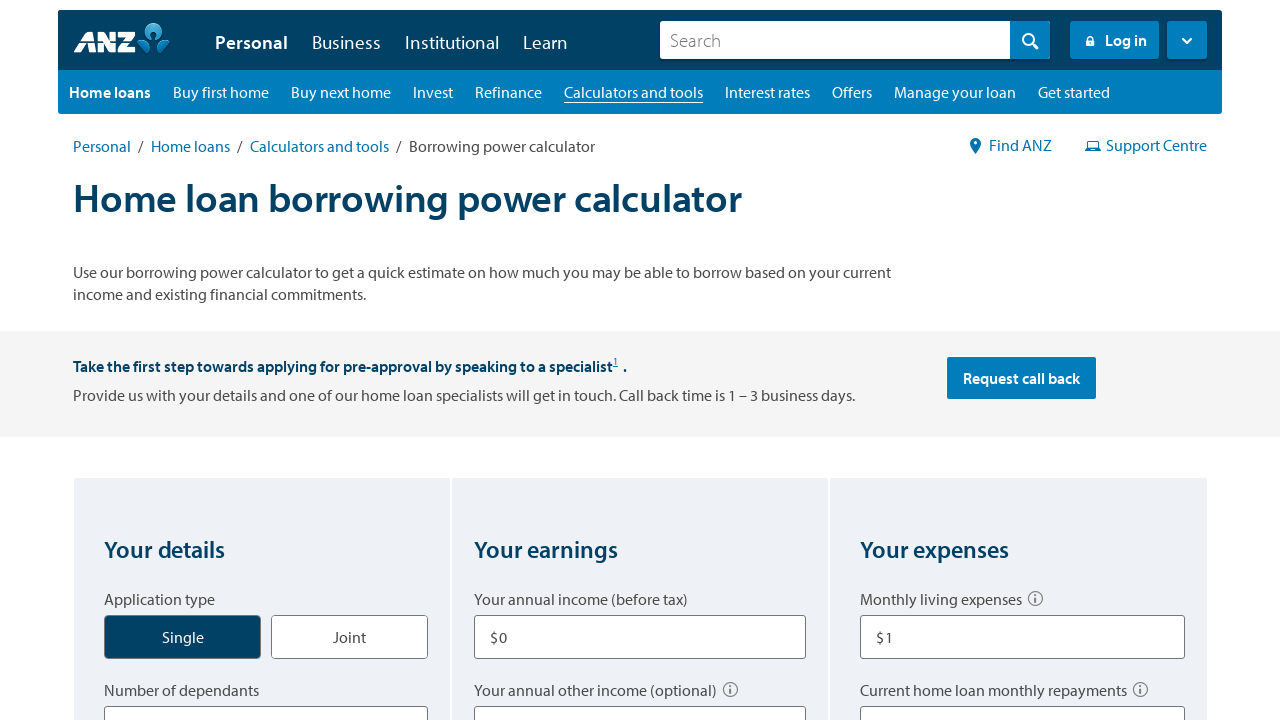

Clicked calculate button at (640, 361) on .btn--borrow__calculate
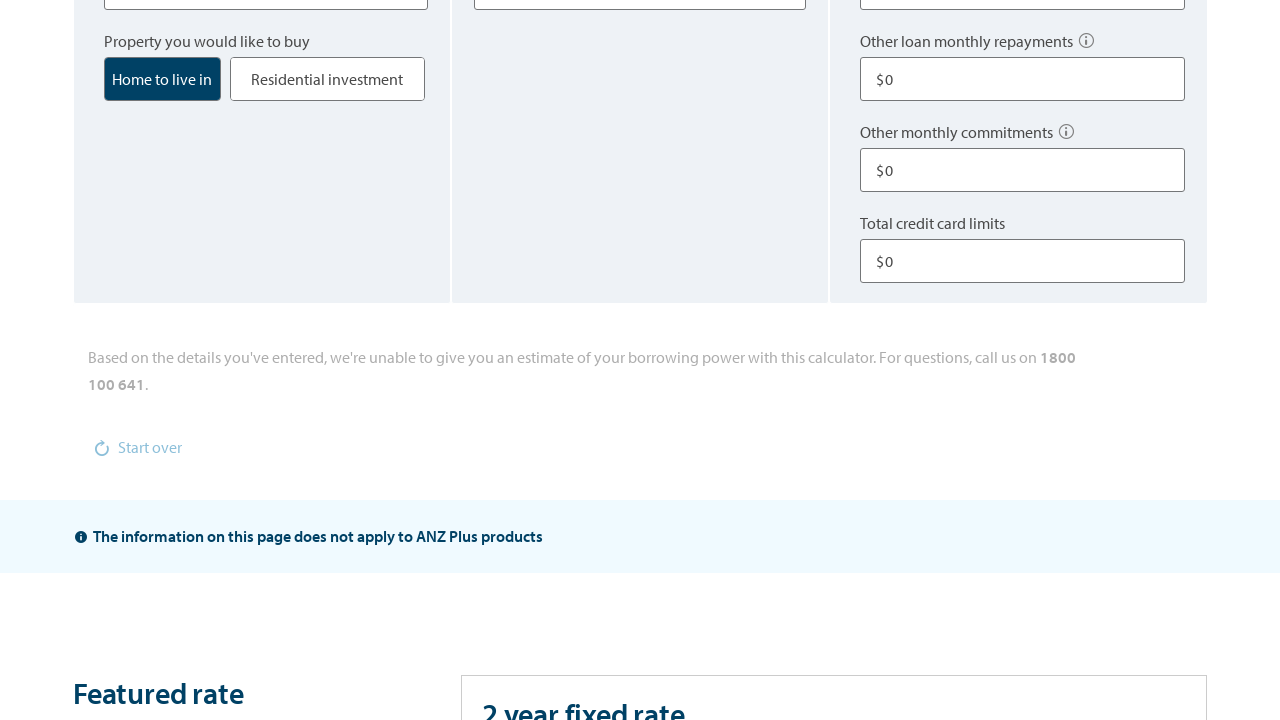

Error message appeared after calculation
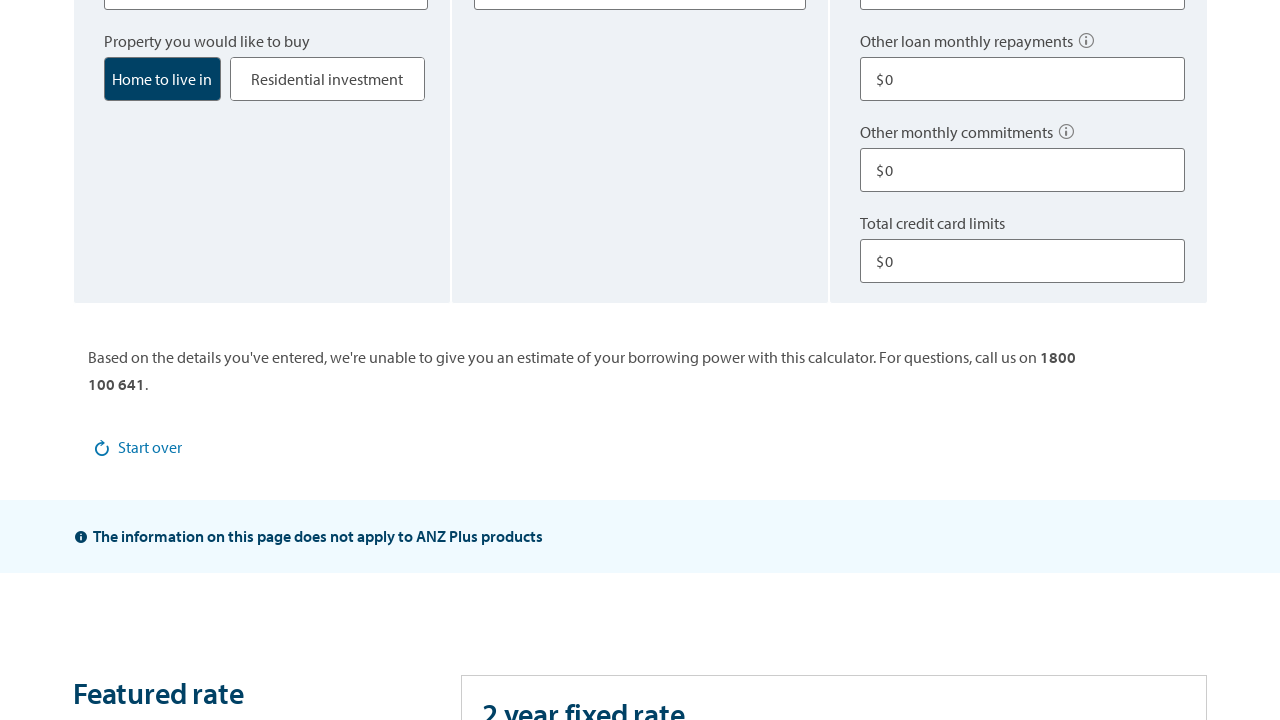

Clicked on home loans field at (1022, 23) on #homeloans
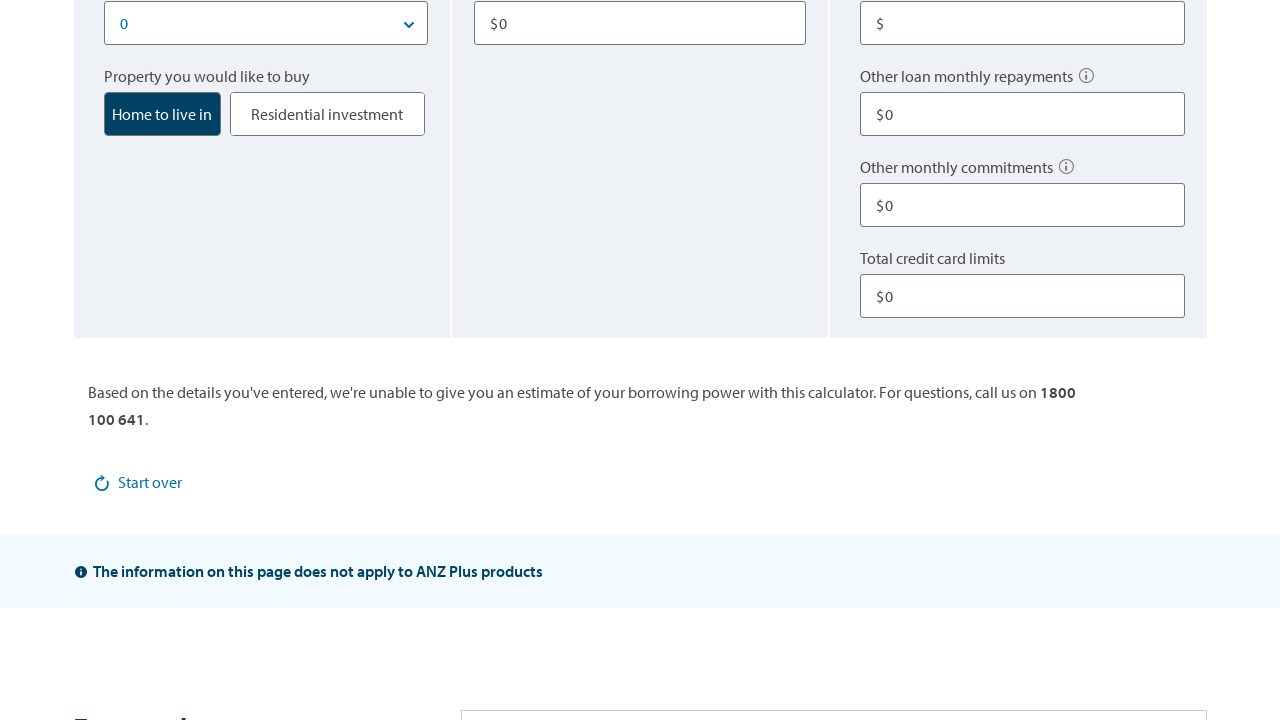

Entered home loans value of 0 on #homeloans
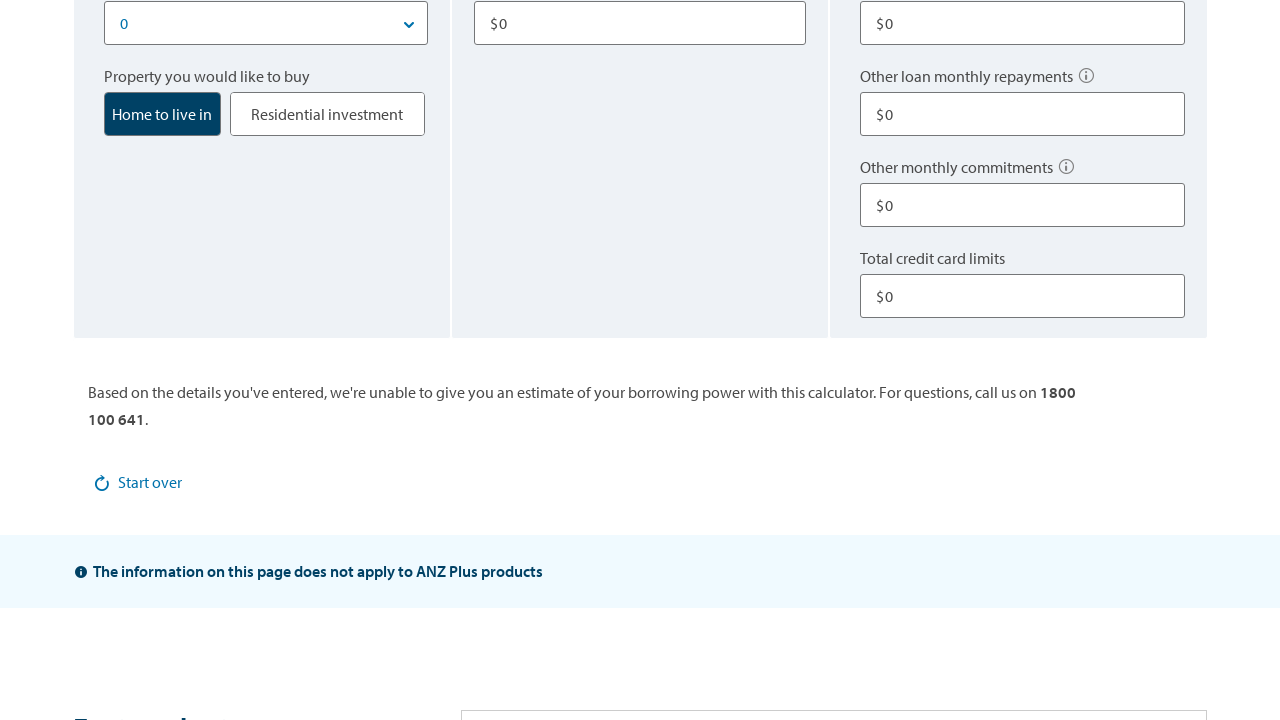

Clicked on other loans field at (1022, 114) on #otherloans
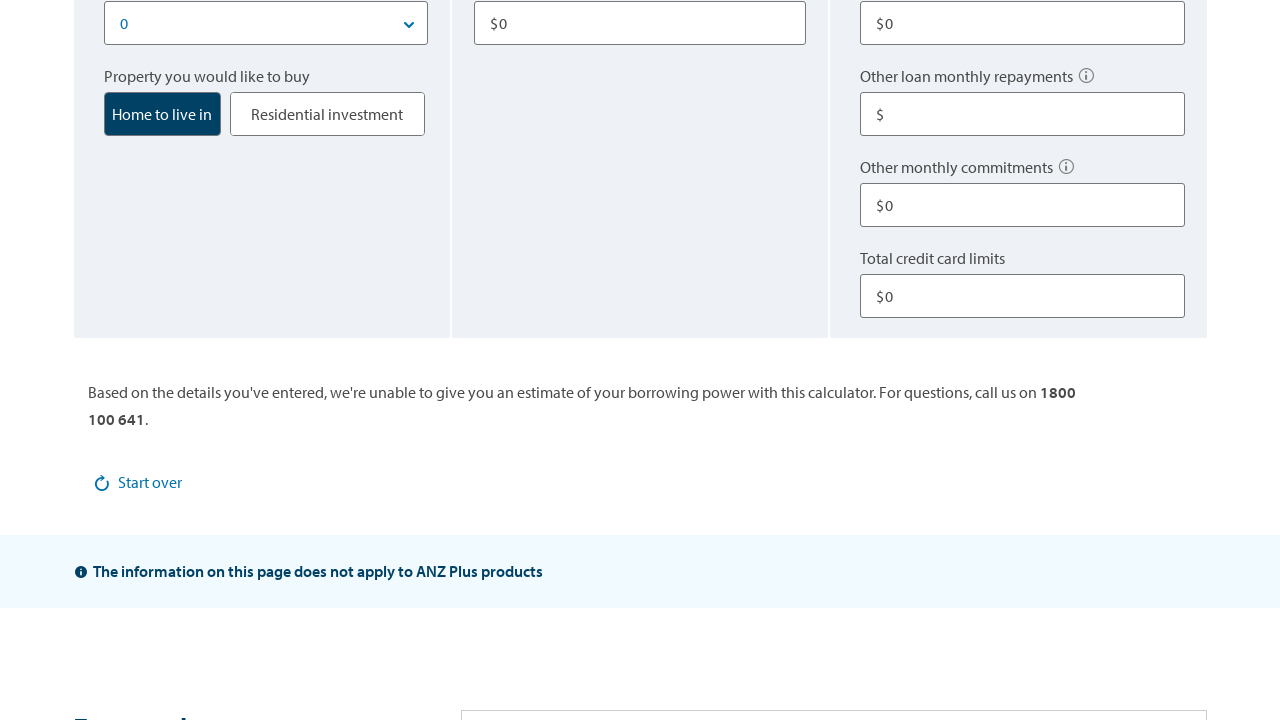

Entered other loans value of 100 on #otherloans
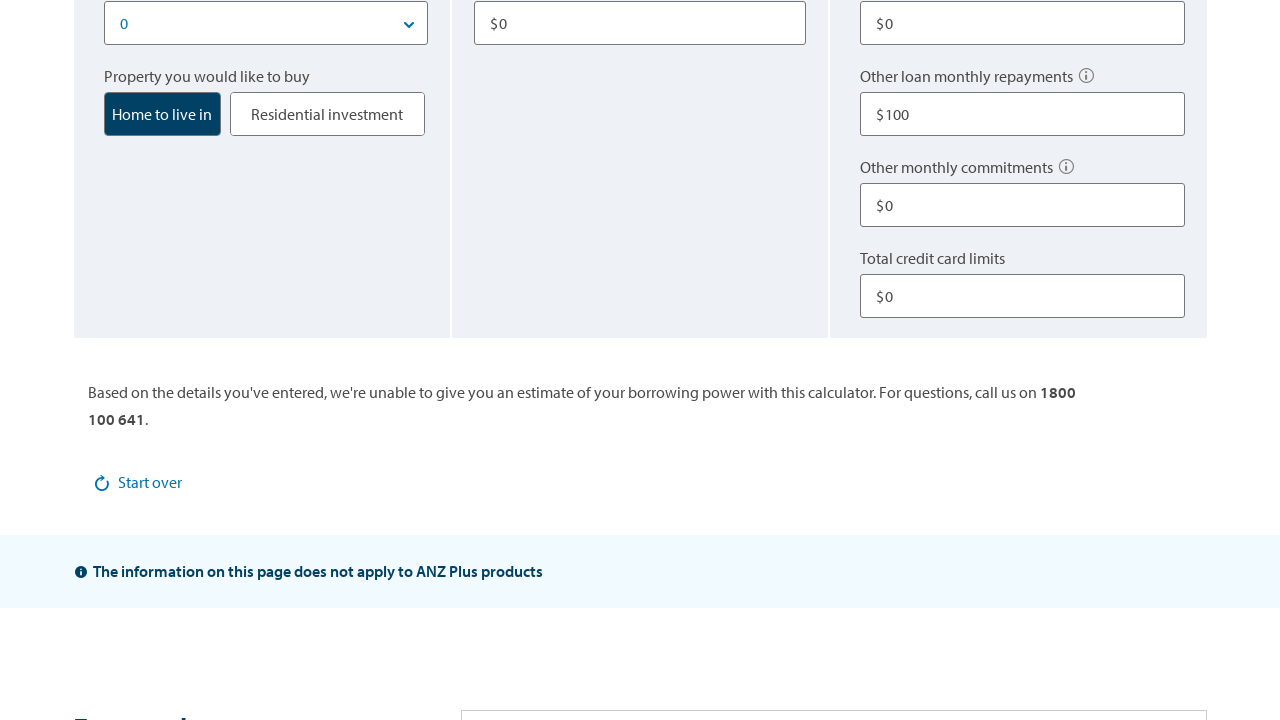

Clicked on credit limit field at (1022, 296) on #credit
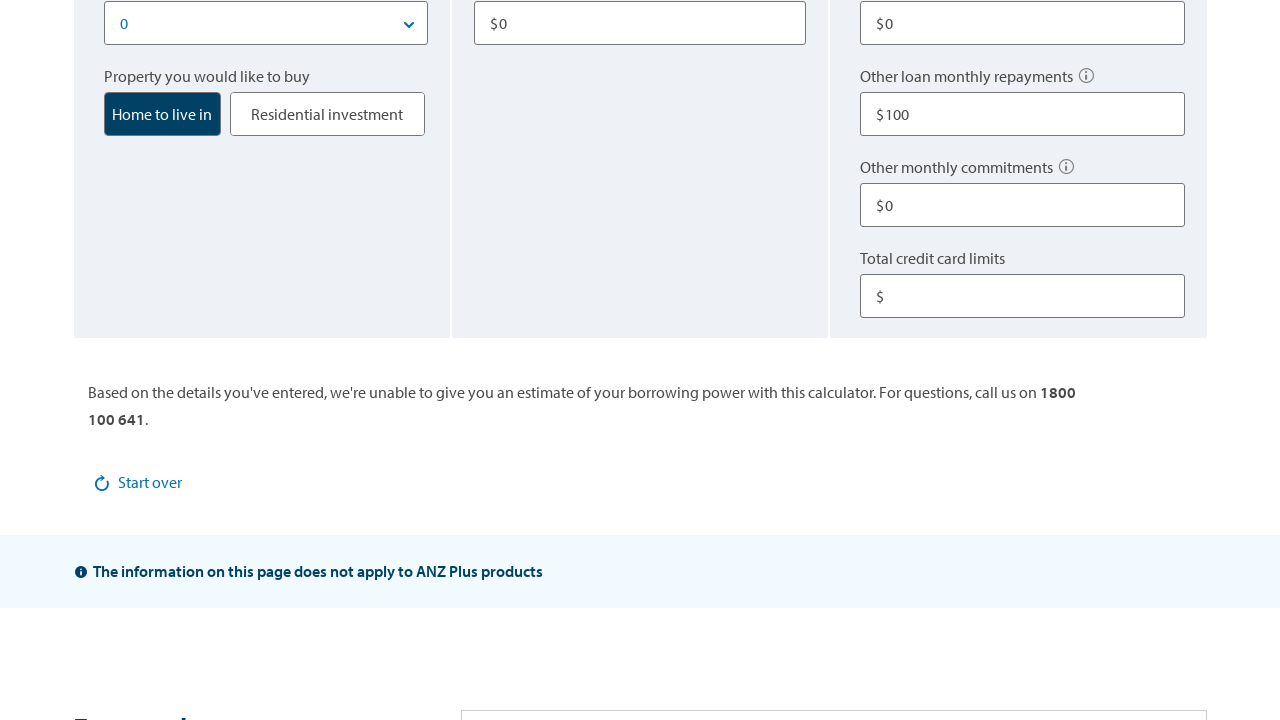

Entered credit limit value of 10000 on #credit
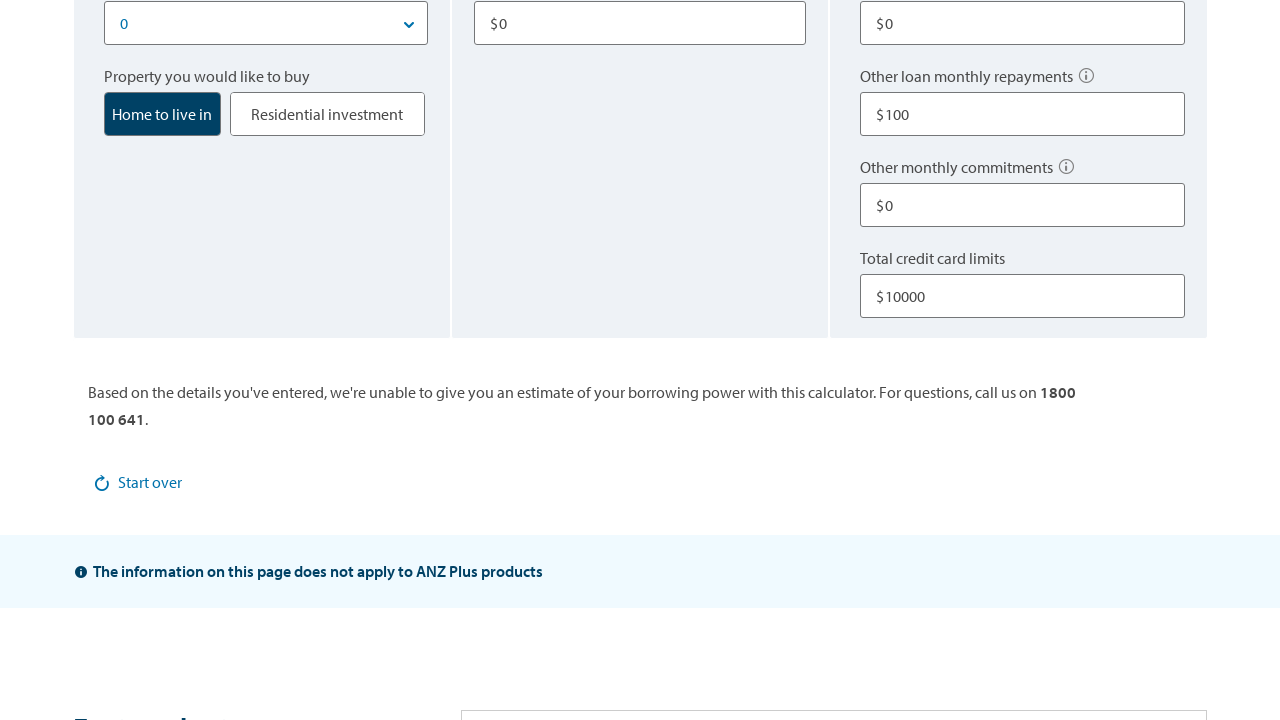

Application type single option is available
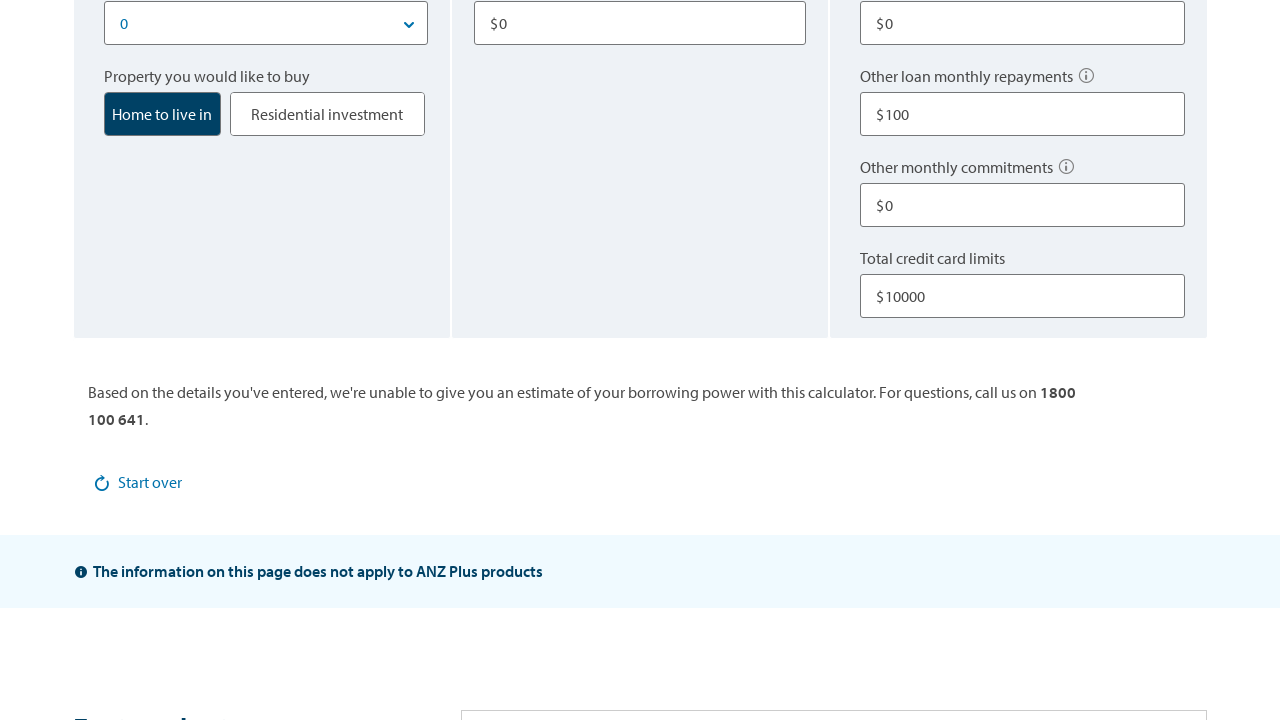

Borrow type home option is available
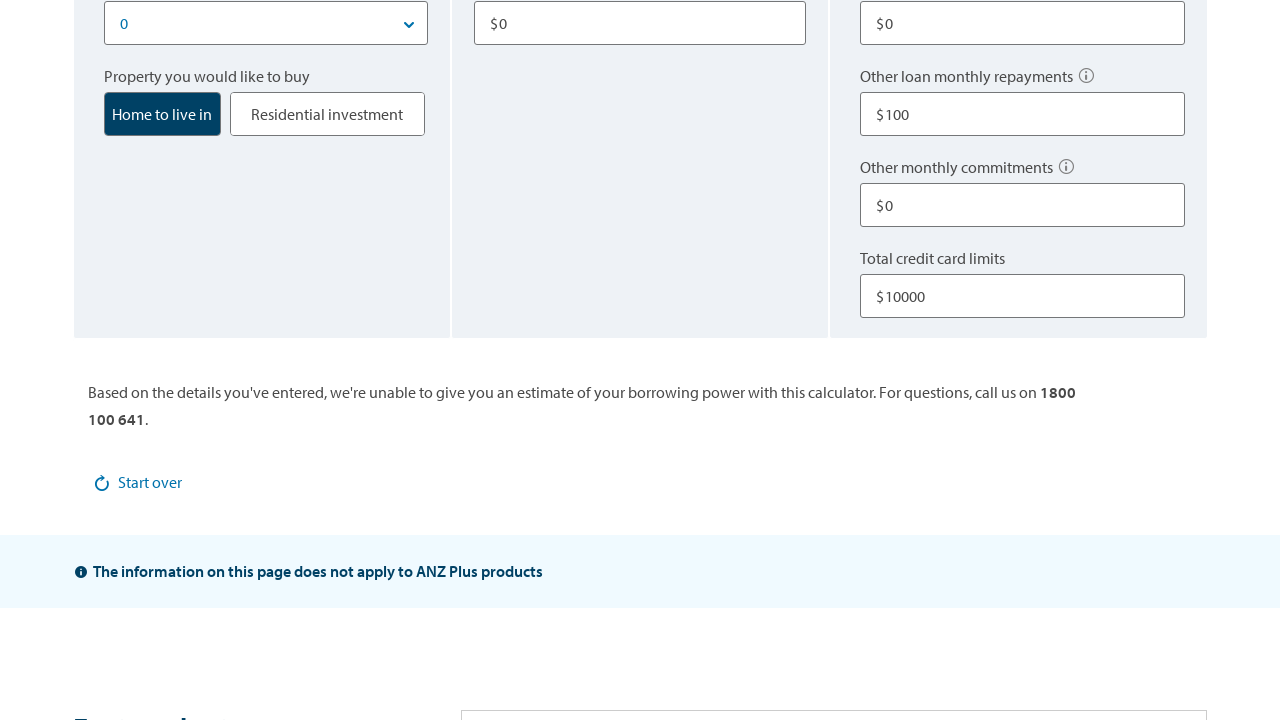

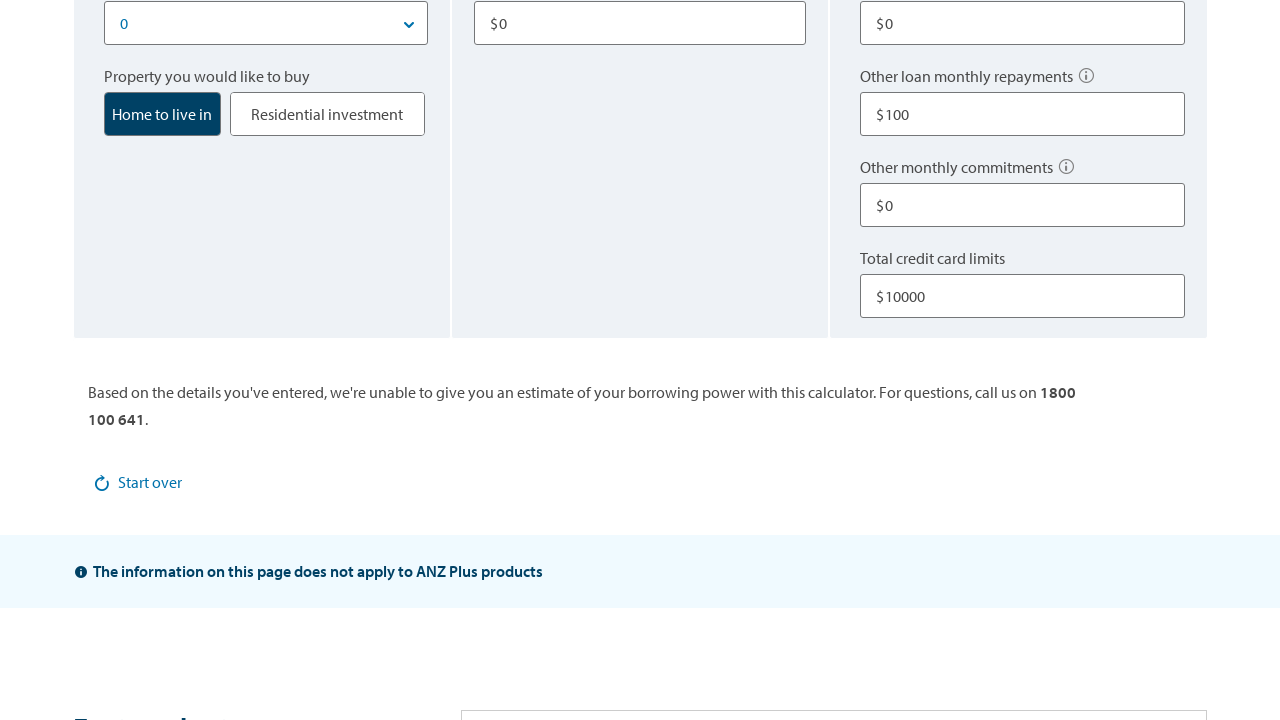